Tests iframe handling by switching to an iframe, interacting with content inside it, then switching back to the main frame and clicking a link

Starting URL: https://the-internet.herokuapp.com/iframe

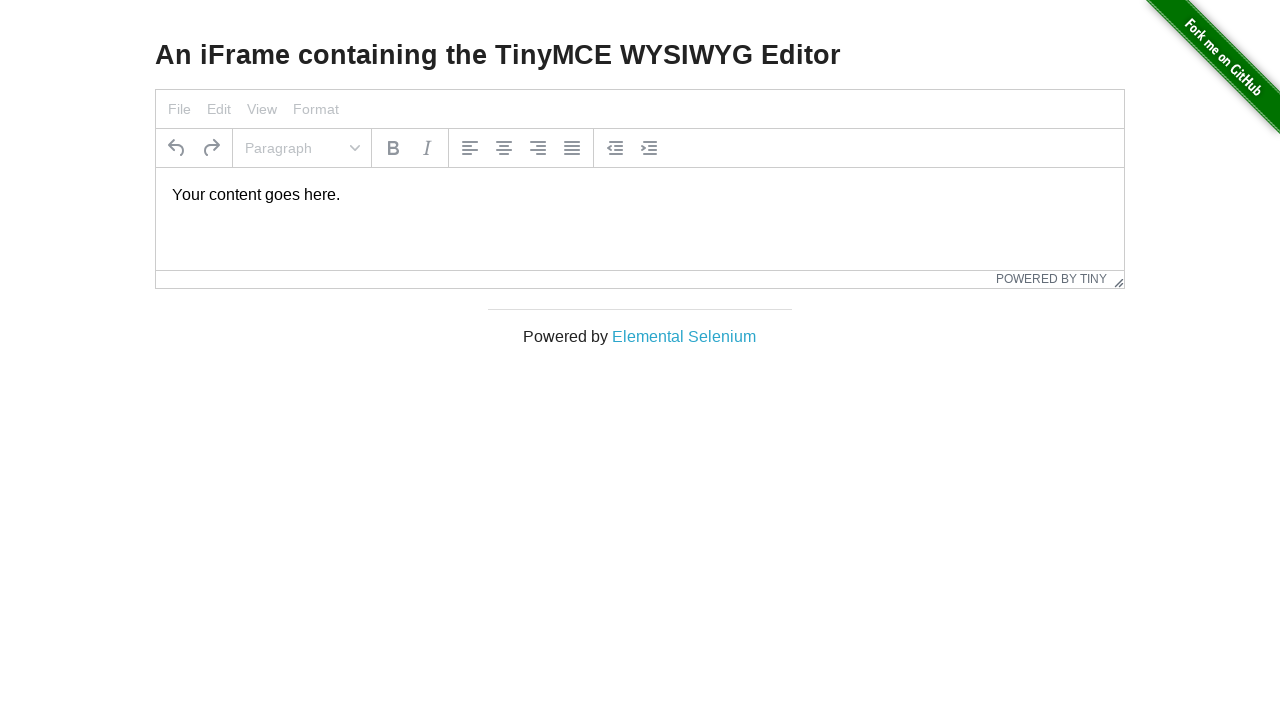

Retrieved text content from Elemental Selenium link
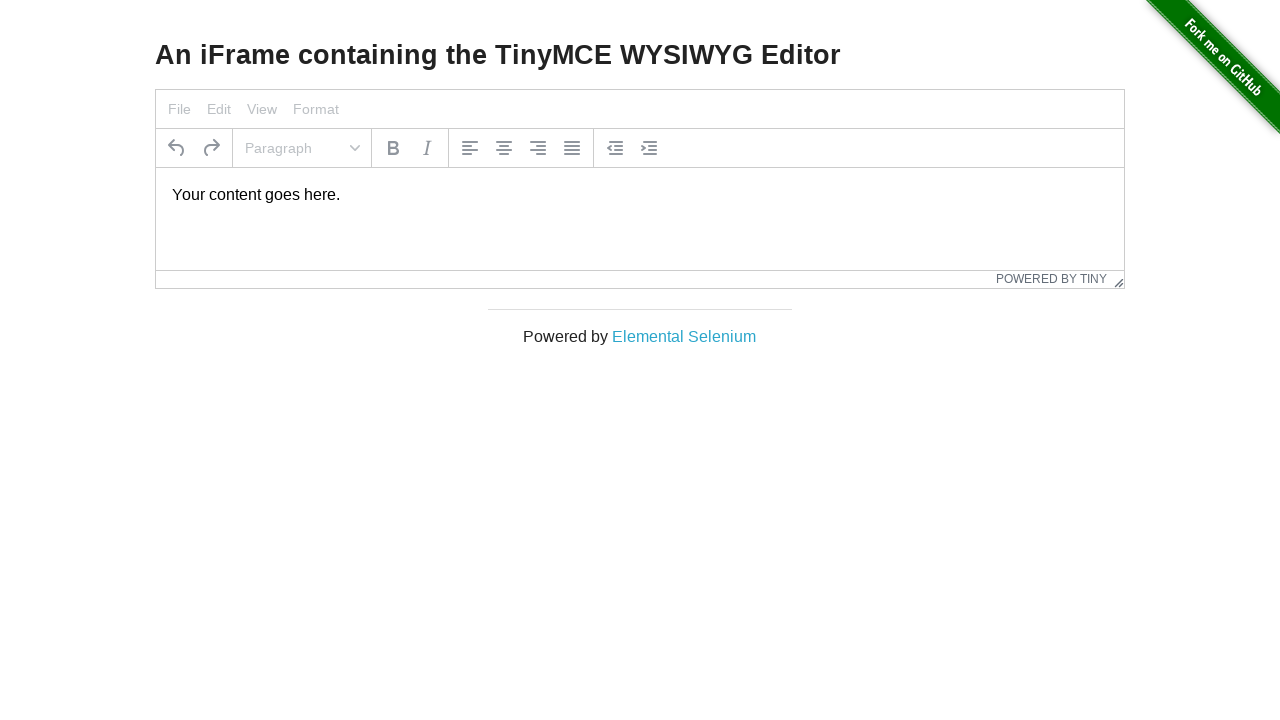

Counted iframes on page: 1 found
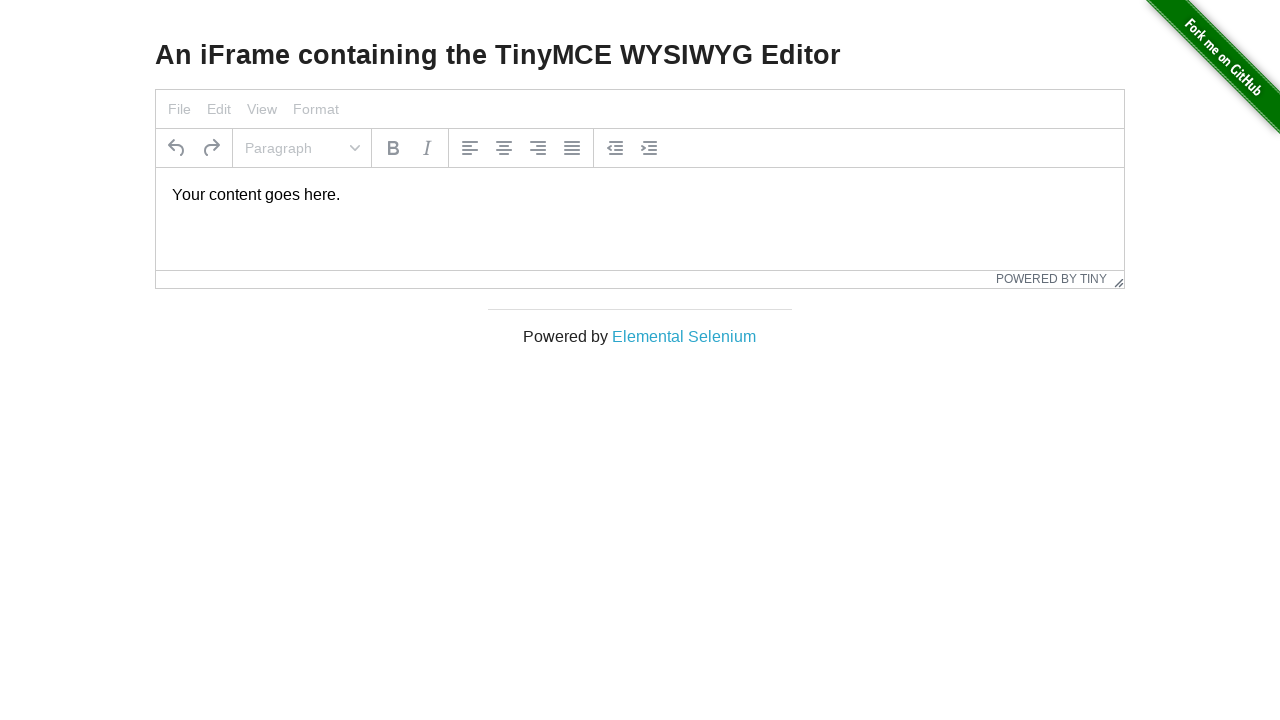

Located iframe with id 'mce_0_ifr'
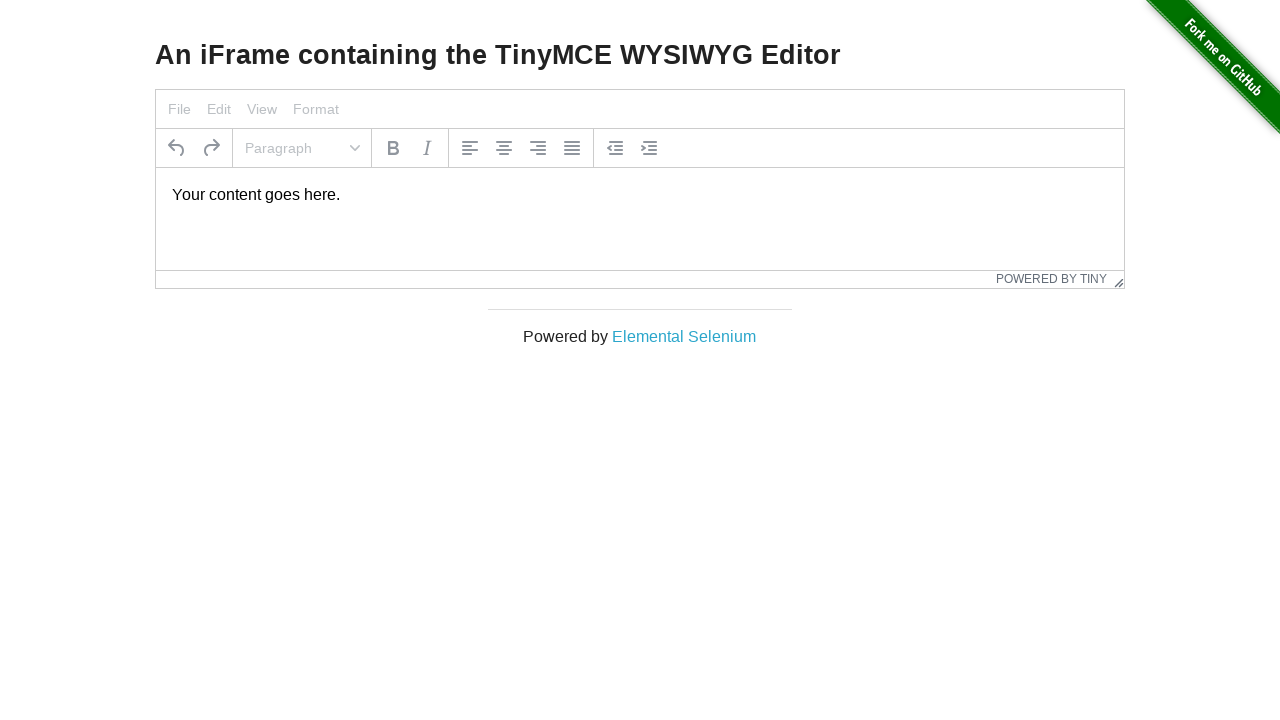

Retrieved paragraph text from inside the iframe
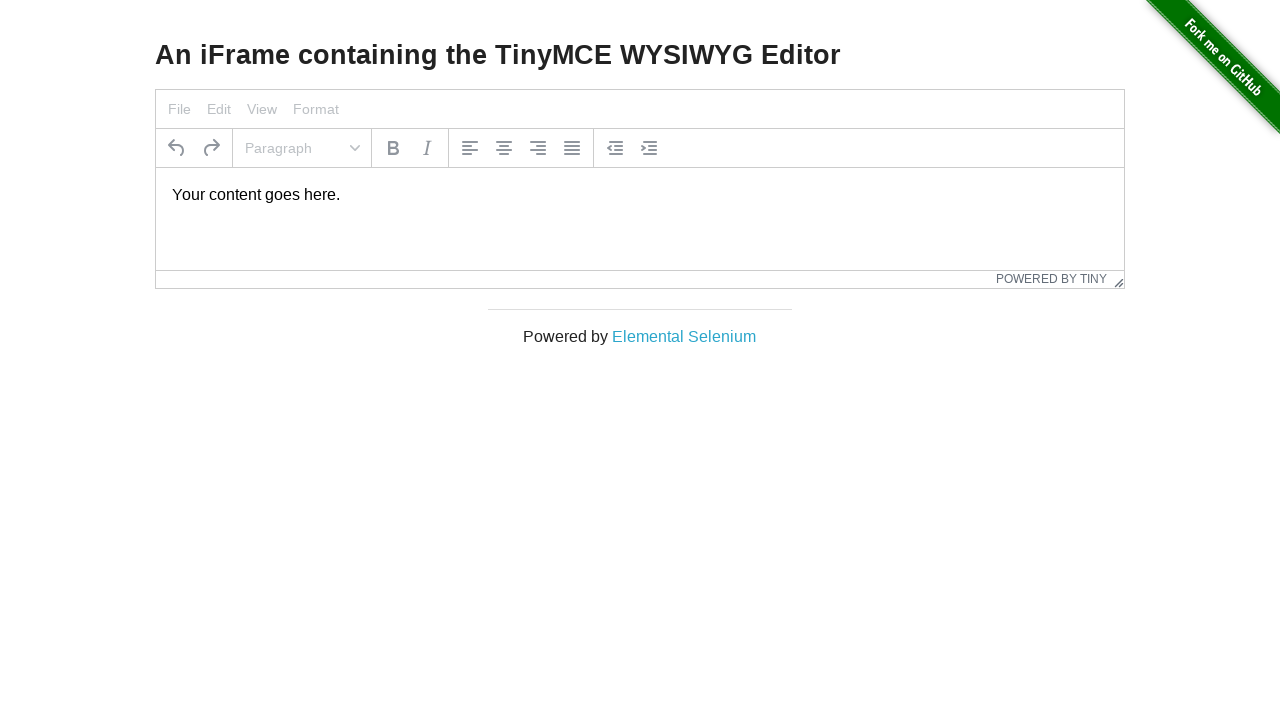

Clicked Elemental Selenium link on main frame at (684, 336) on a:has-text('Elemental Selenium')
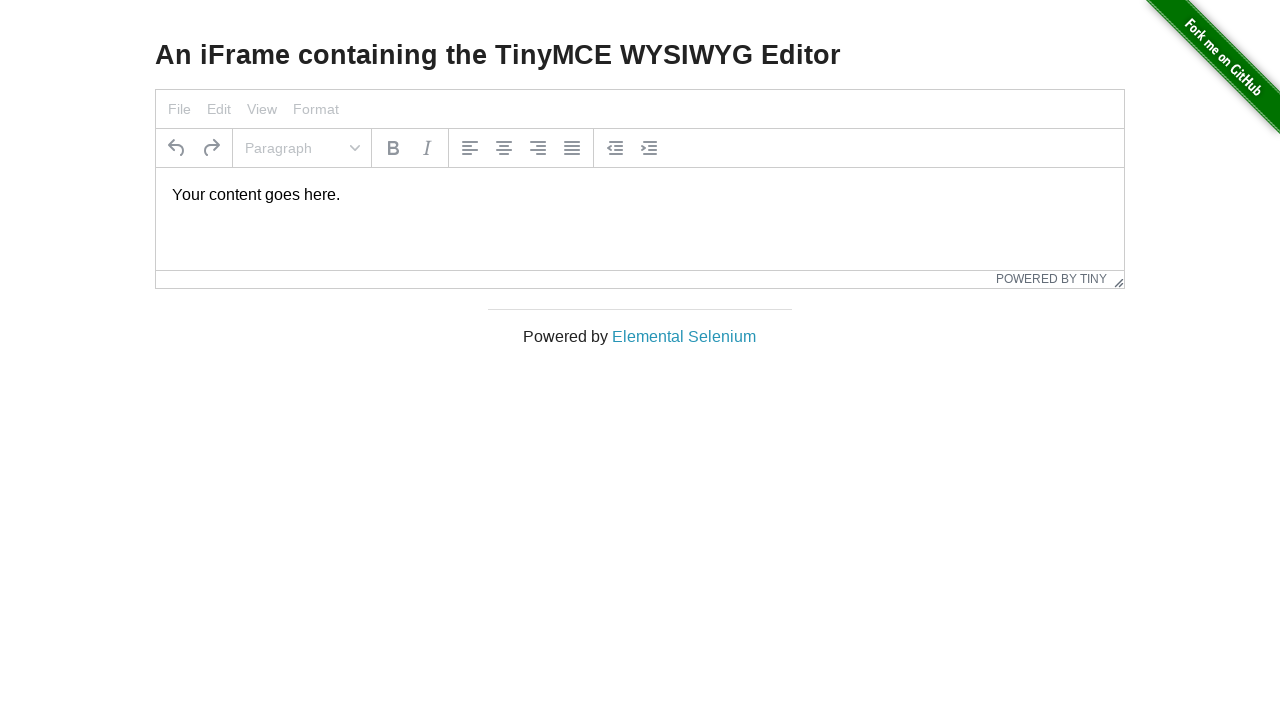

Waited 5 seconds for navigation to complete
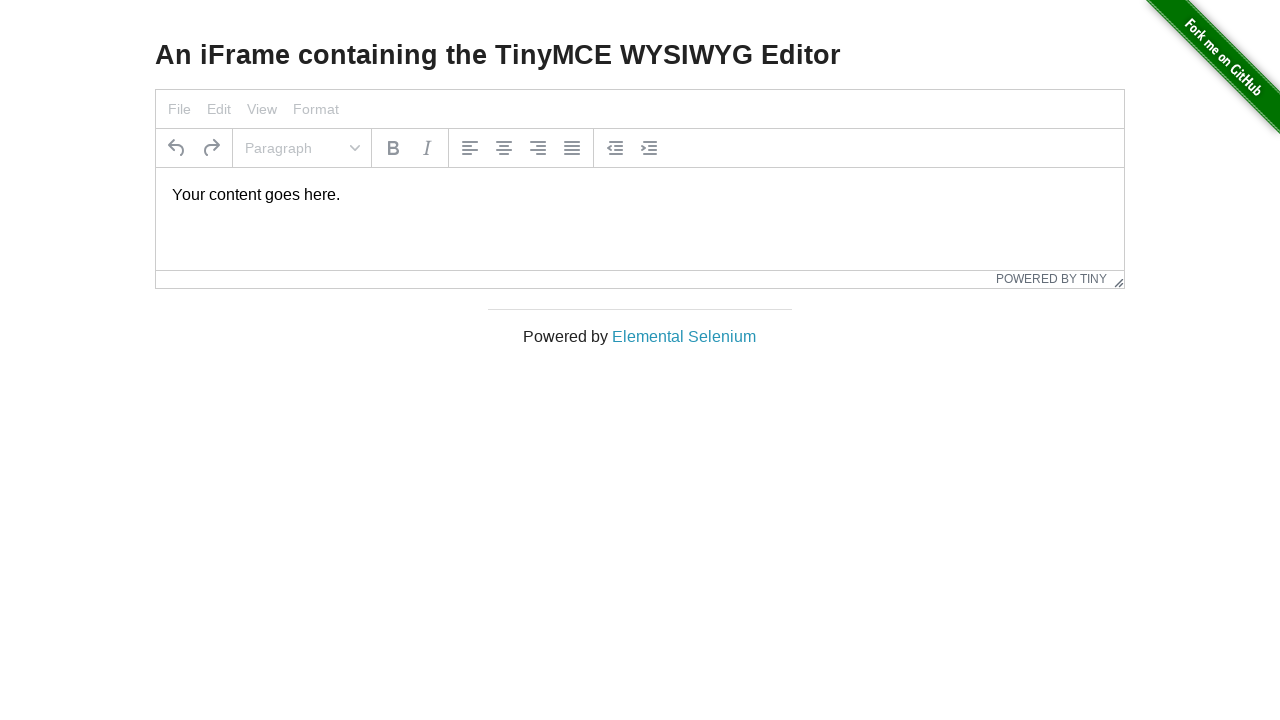

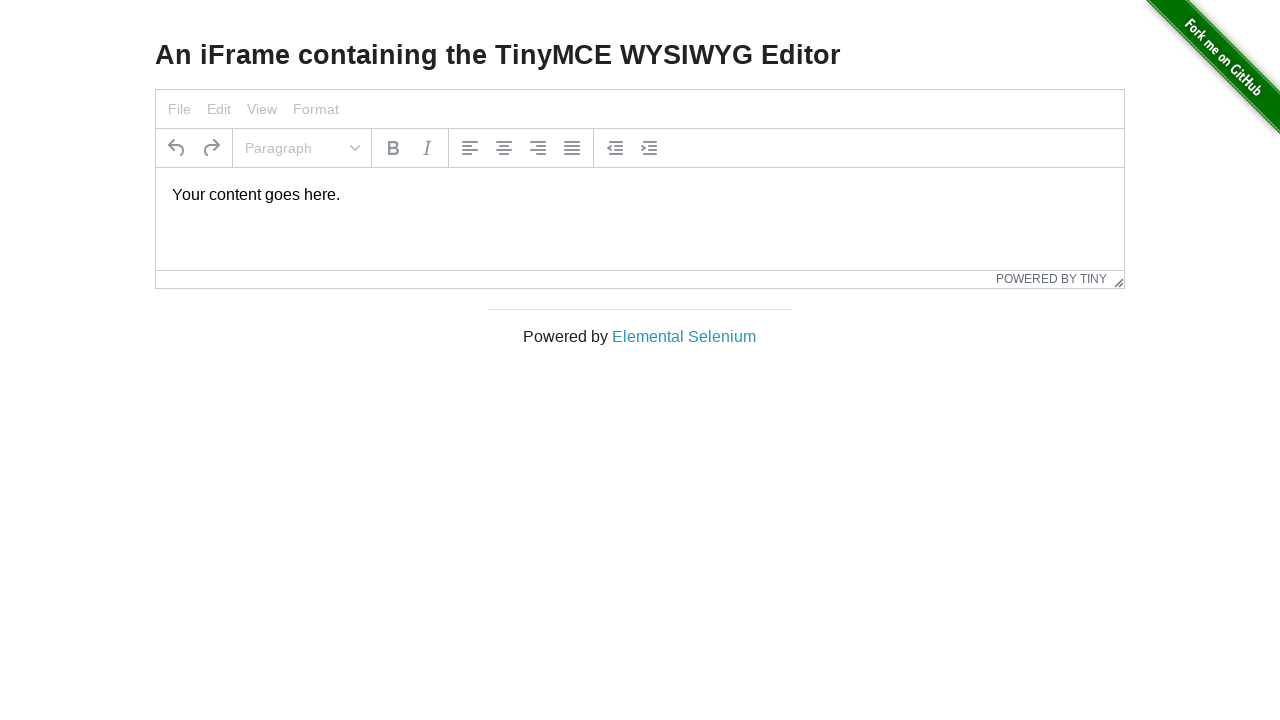